Tests AJAX functionality by clicking a button that triggers an asynchronous request and waiting for the success content to appear.

Starting URL: http://www.uitestingplayground.com/ajax

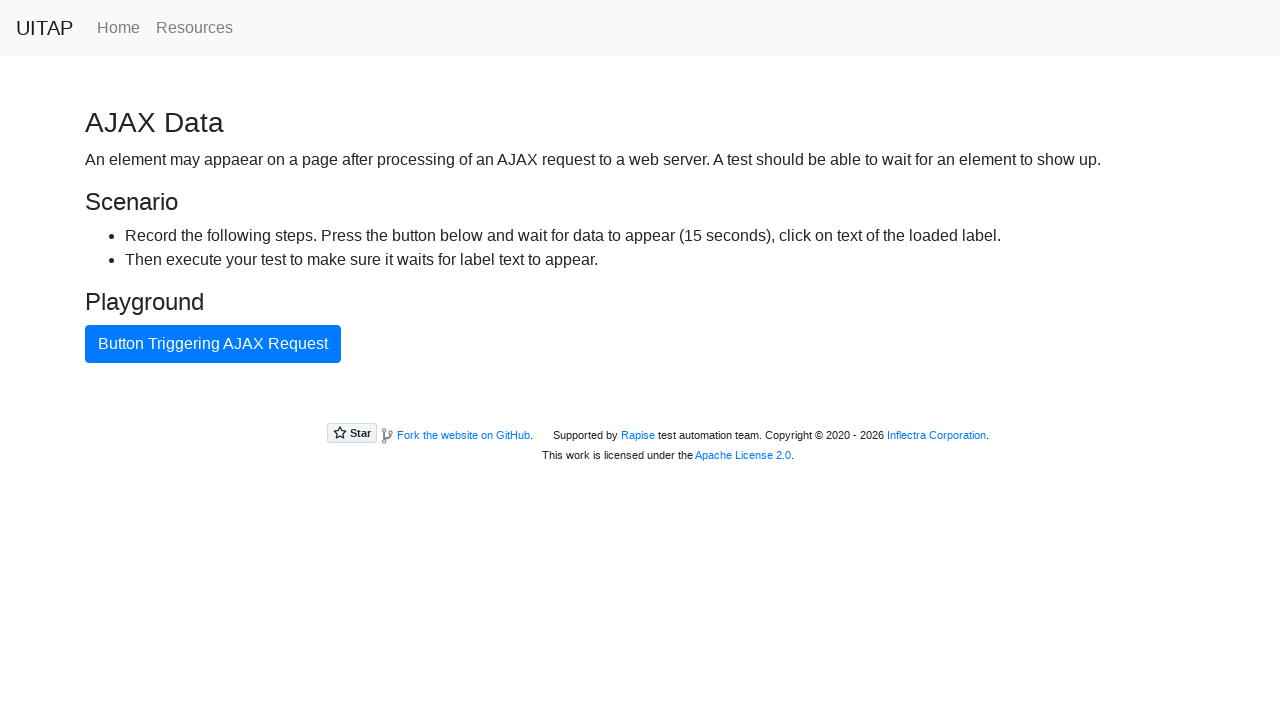

Clicked AJAX button to trigger asynchronous request at (213, 344) on #ajaxButton
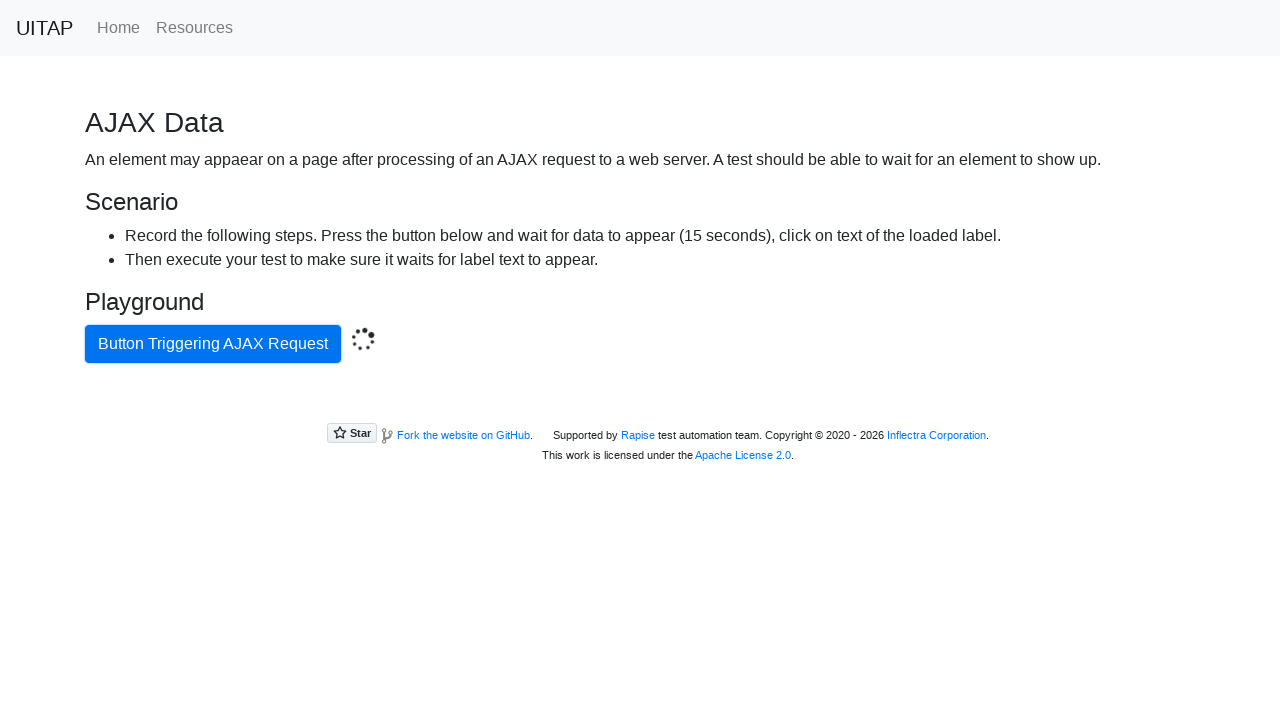

Waited for success message to appear after AJAX completed
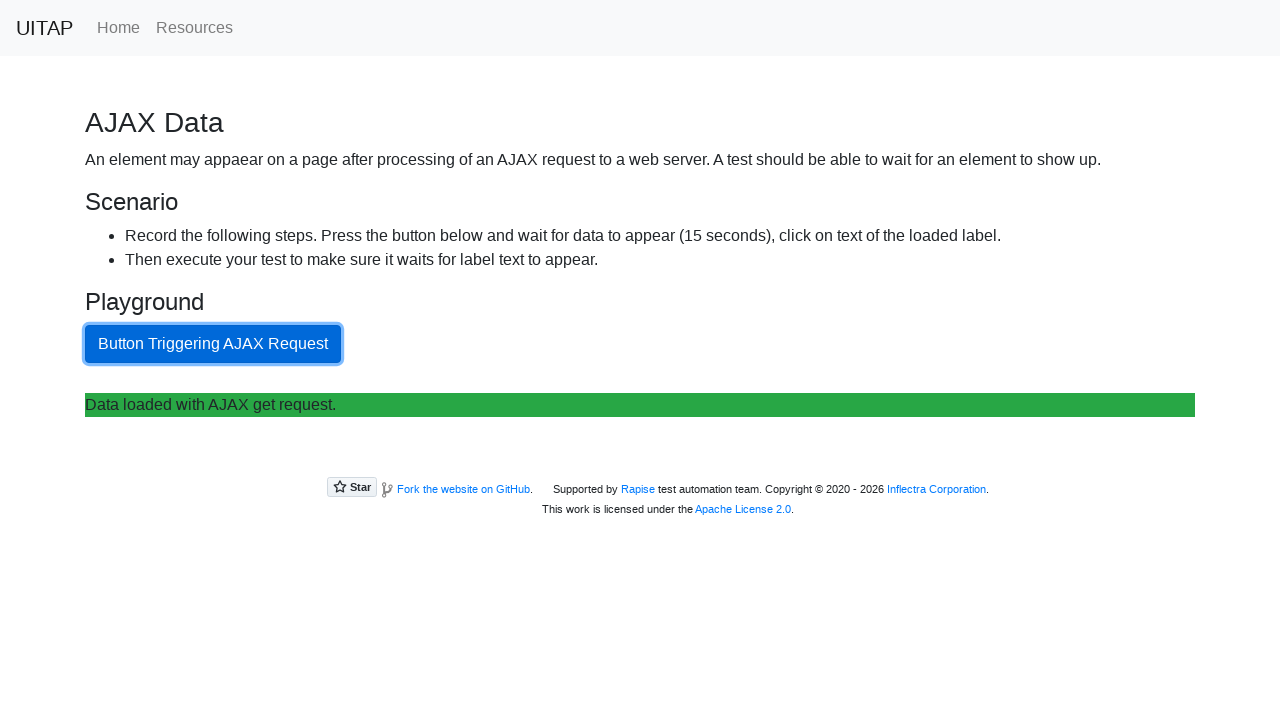

Located success content element
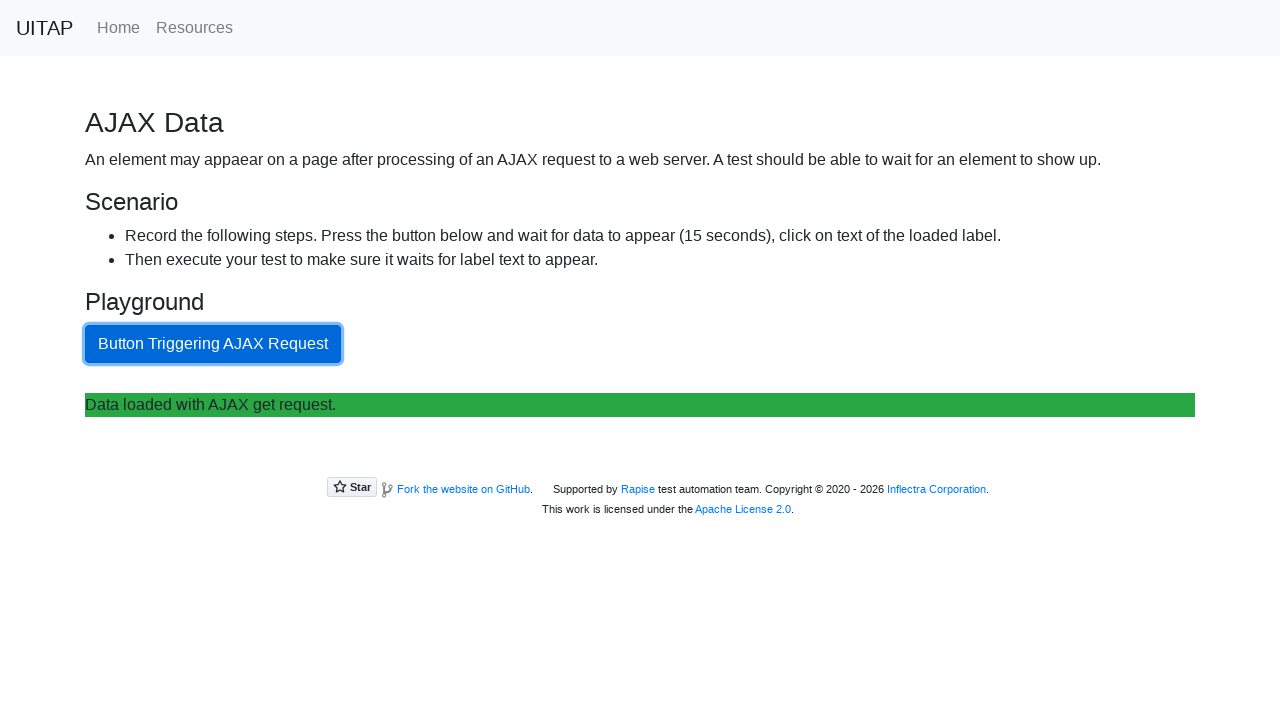

Retrieved success message text content
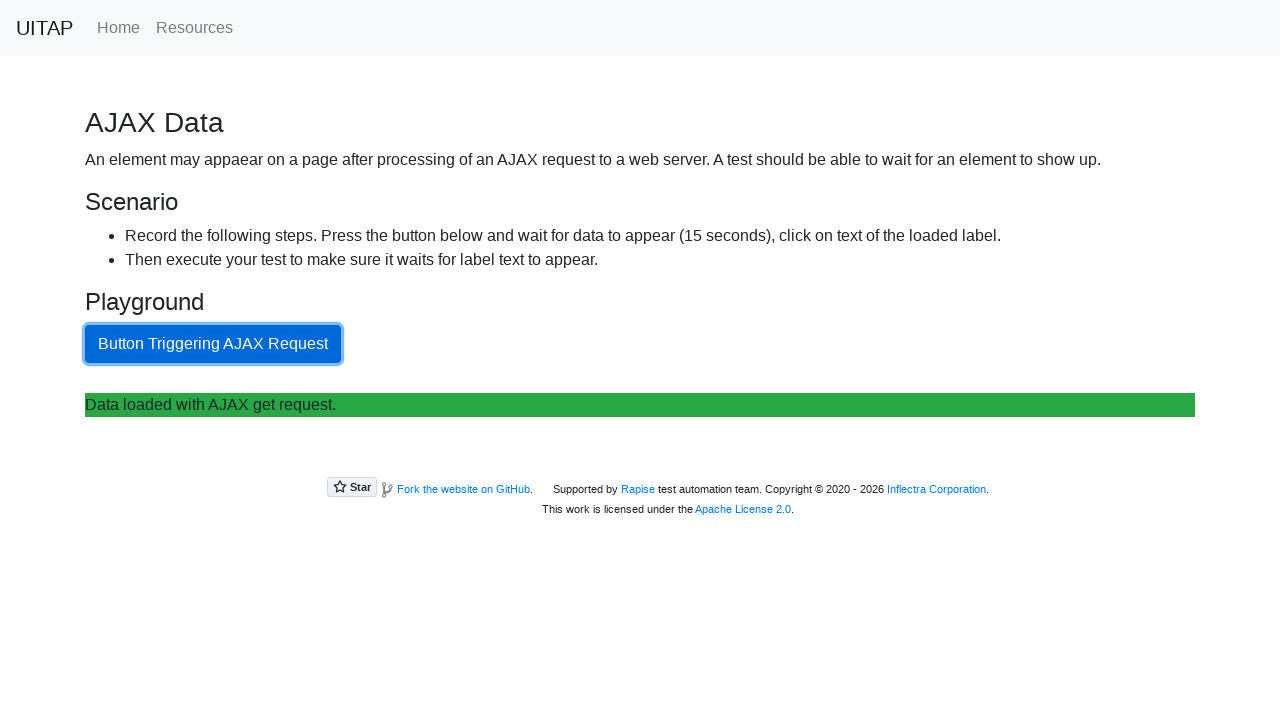

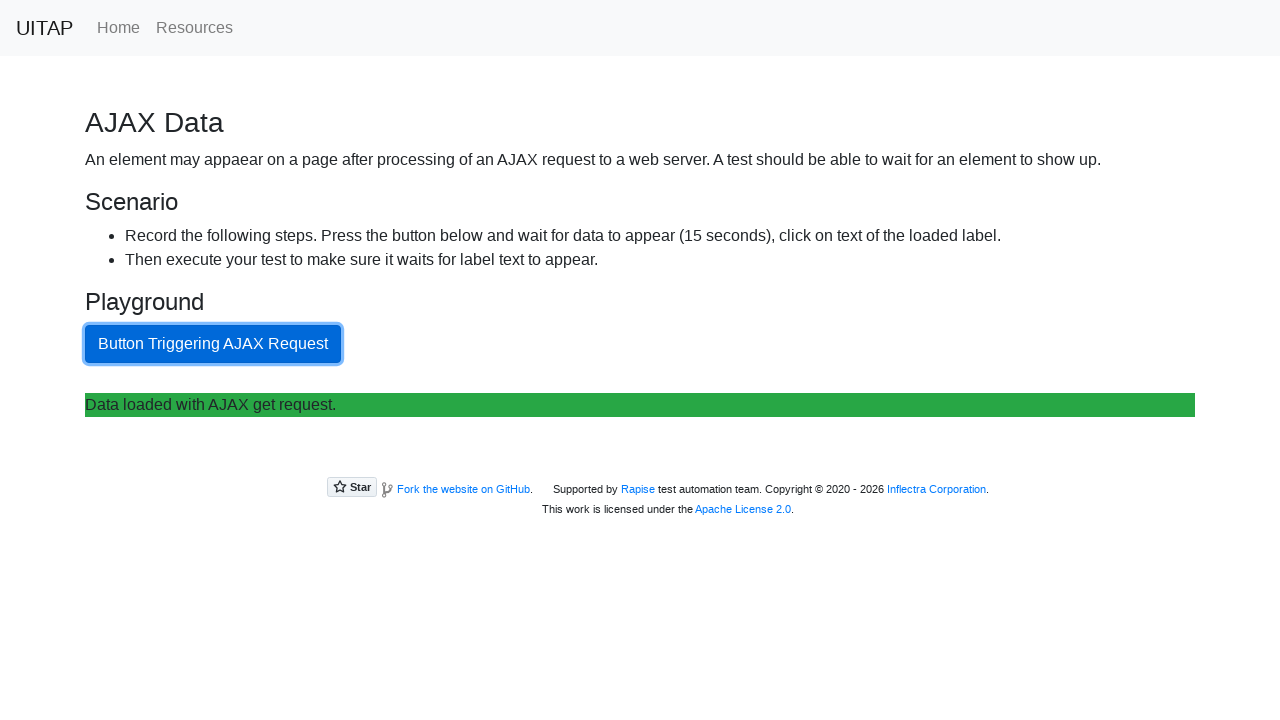